Tests dynamic checkbox control by clicking it to select, verifying selection state, then clicking again to deselect and verifying the unselected state

Starting URL: https://training-support.net/webelements/dynamic-controls

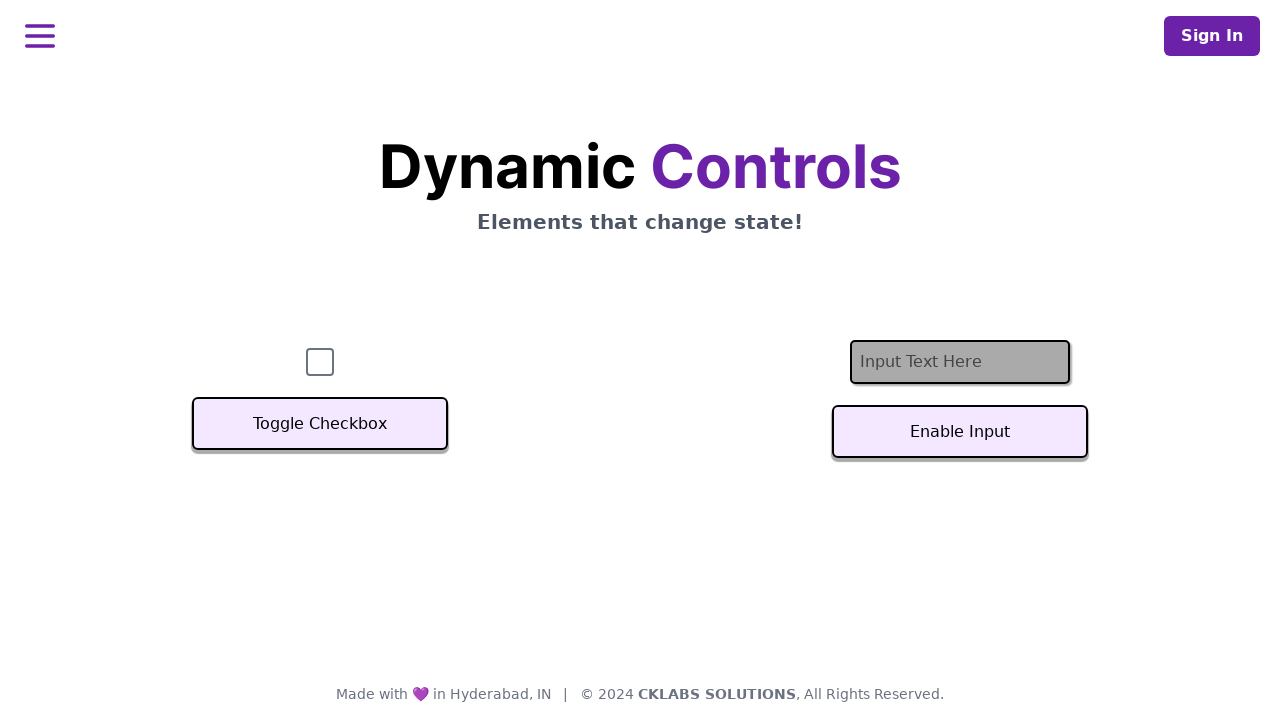

Clicked checkbox to select it at (320, 362) on #checkbox
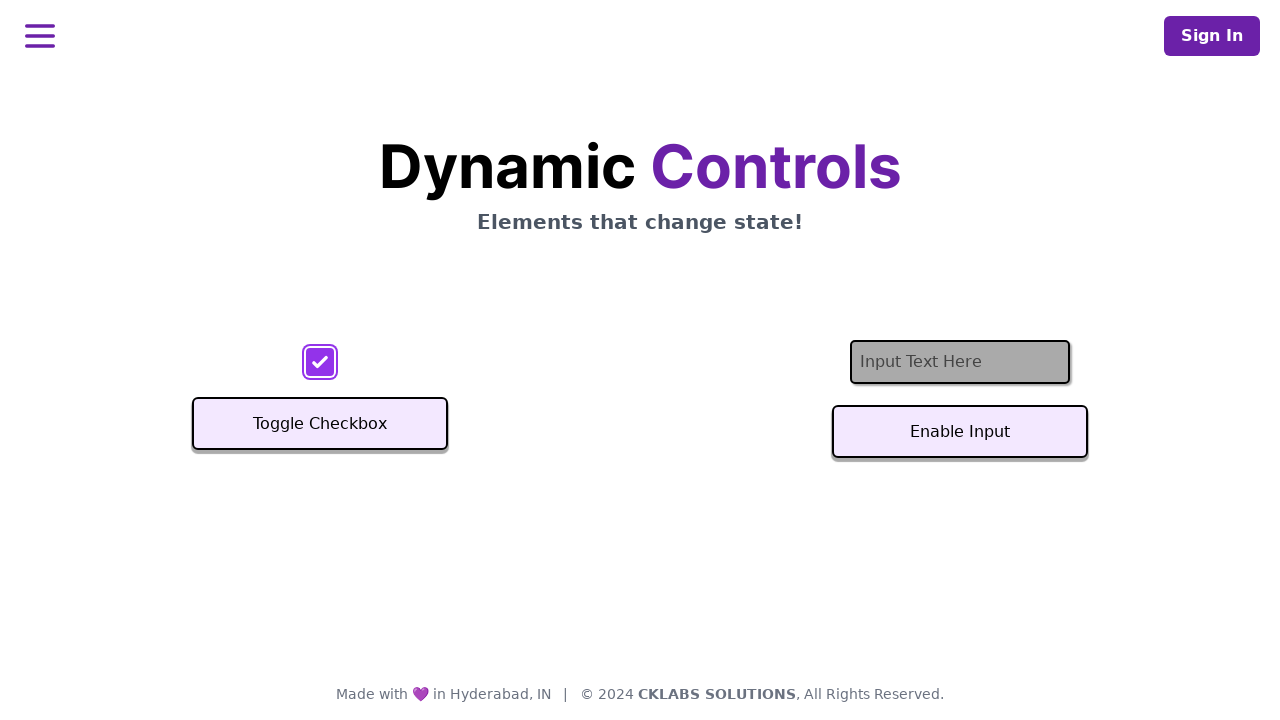

Located checkbox element
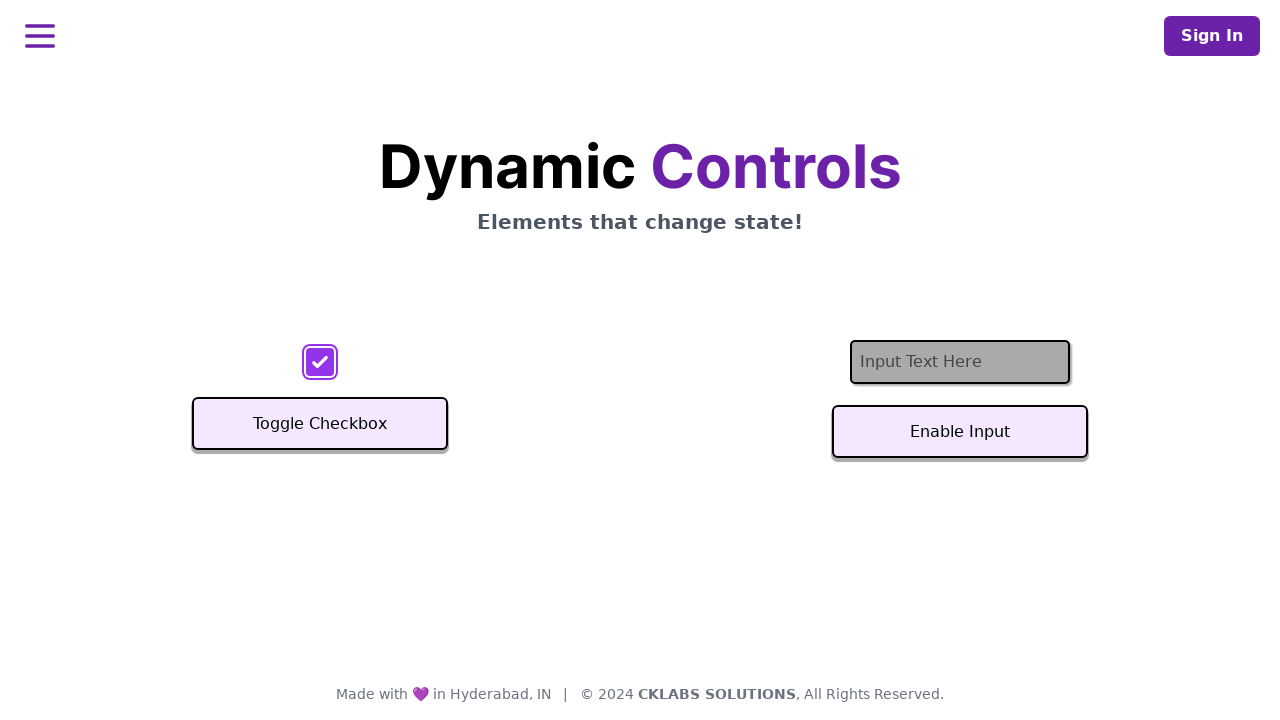

Verified checkbox is selected after first click
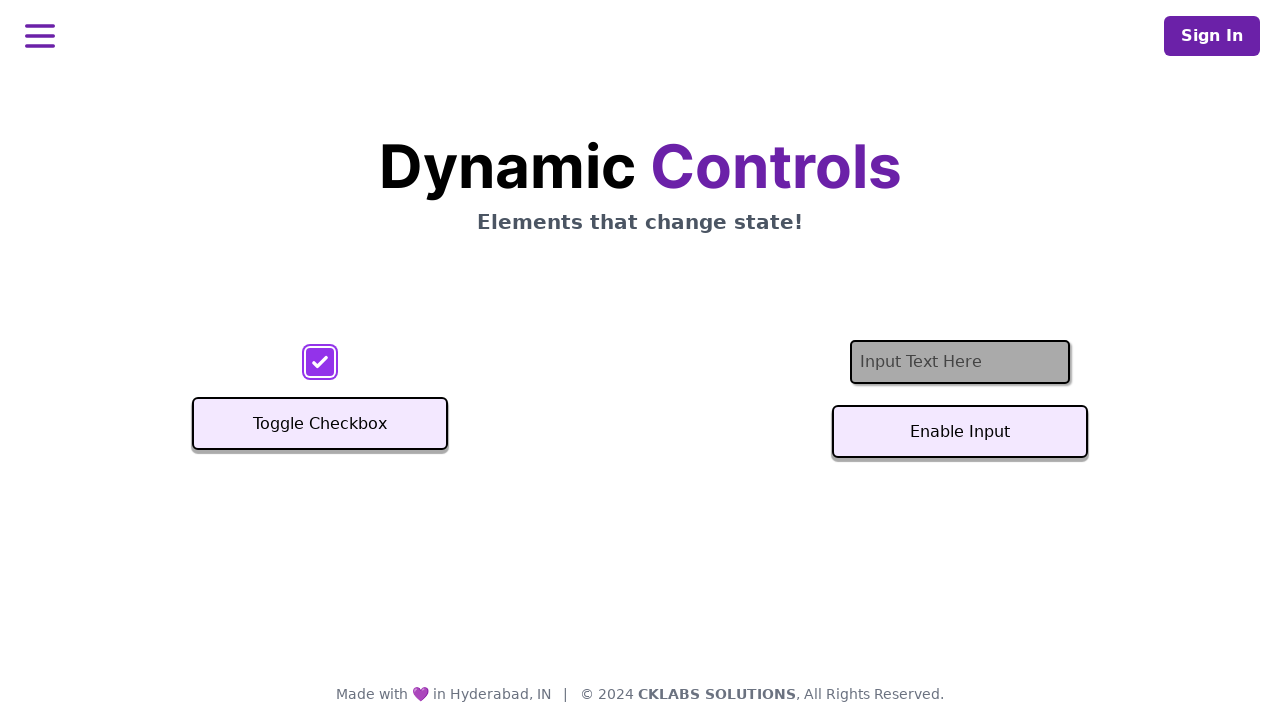

Clicked checkbox again to deselect it at (320, 362) on #checkbox
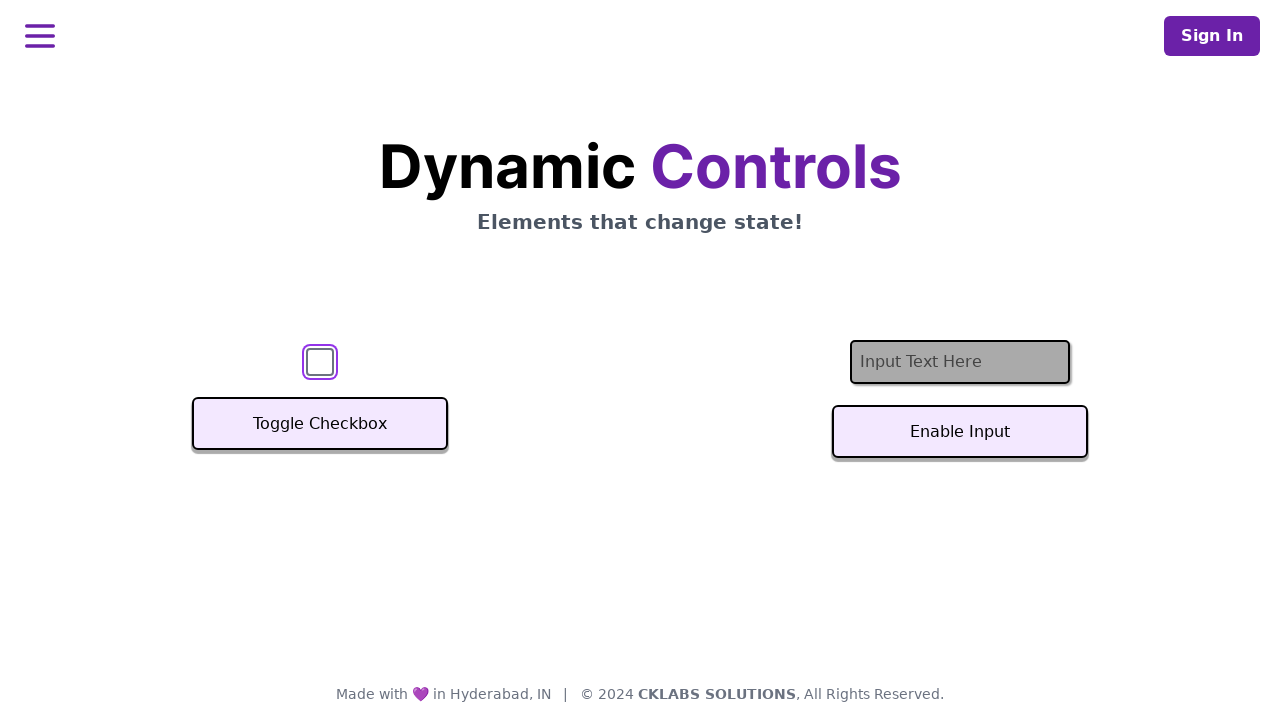

Verified checkbox is deselected after second click
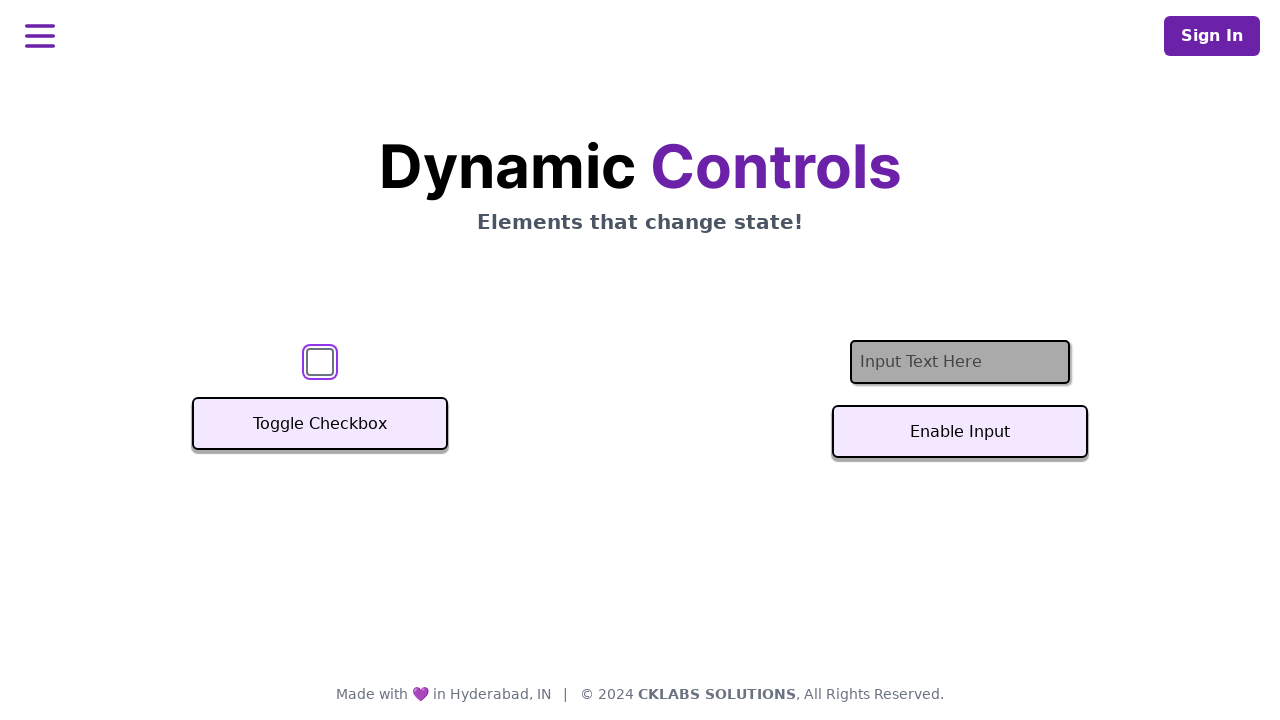

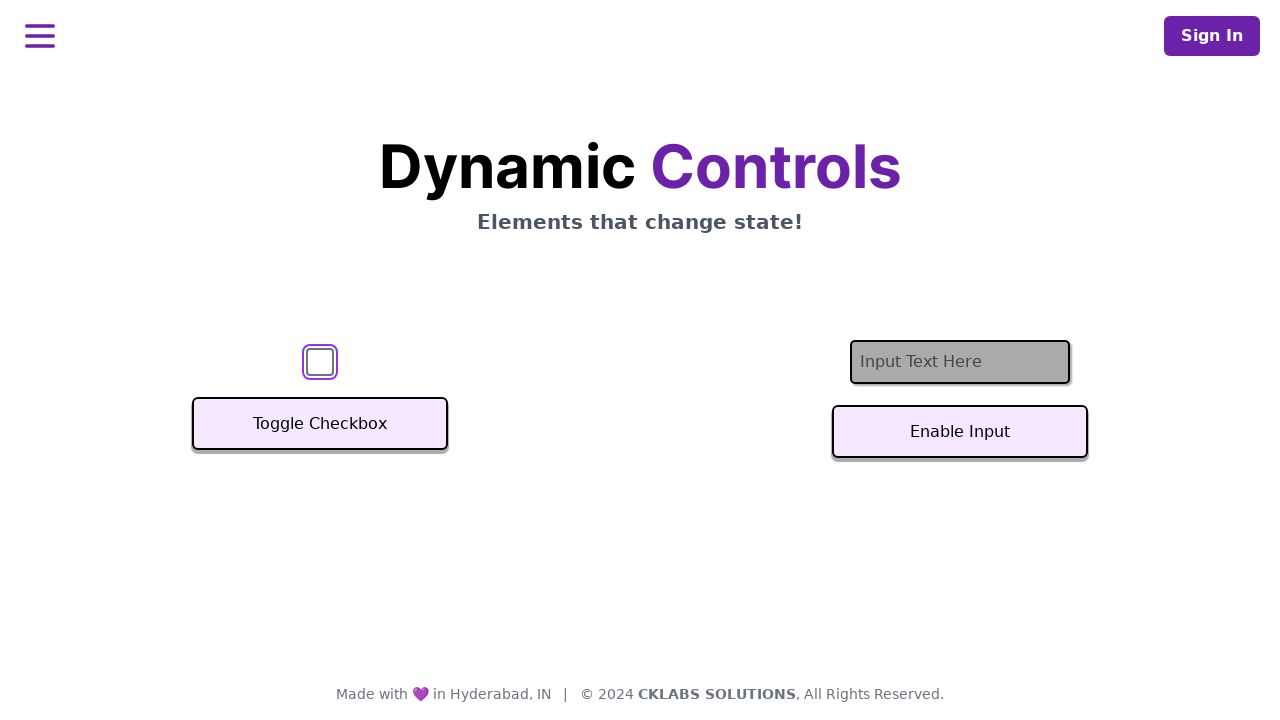